Tests iframe handling by navigating to nested frames page, switching to a specific frame, and retrieving text content from within the frame

Starting URL: https://the-internet.herokuapp.com/frames

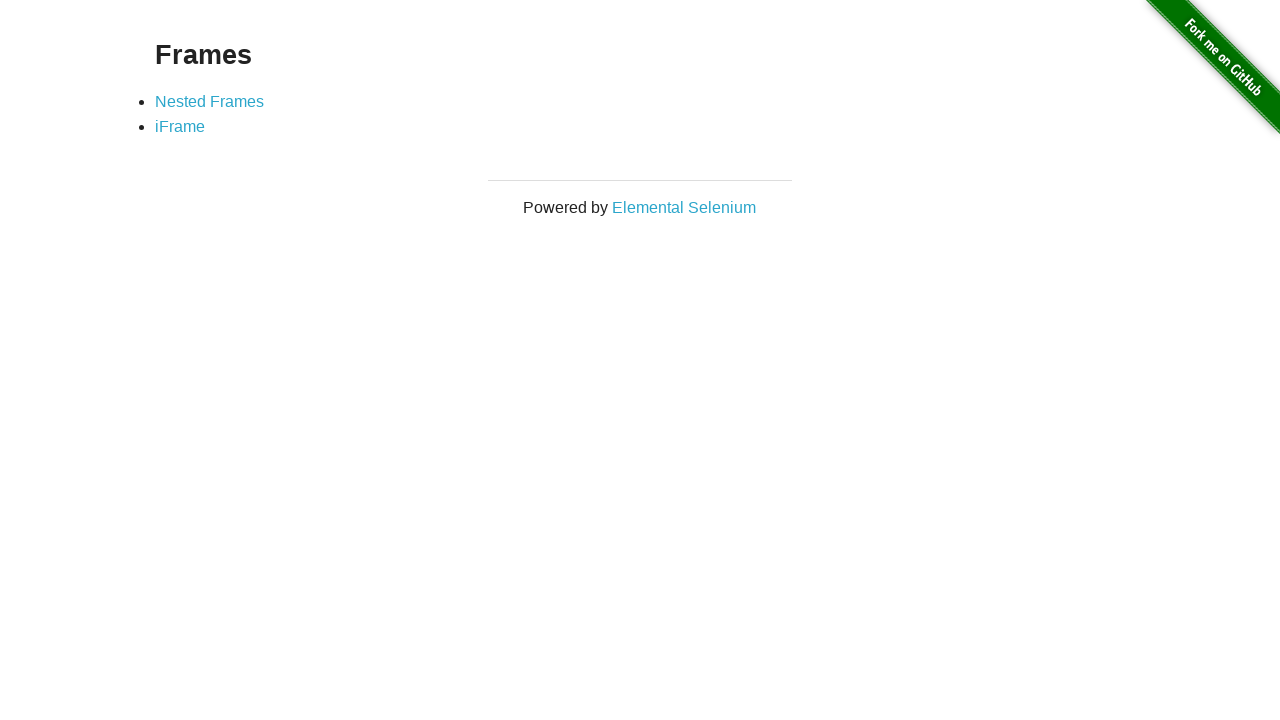

Clicked on 'Nested Frames' link at (210, 101) on text=Nested
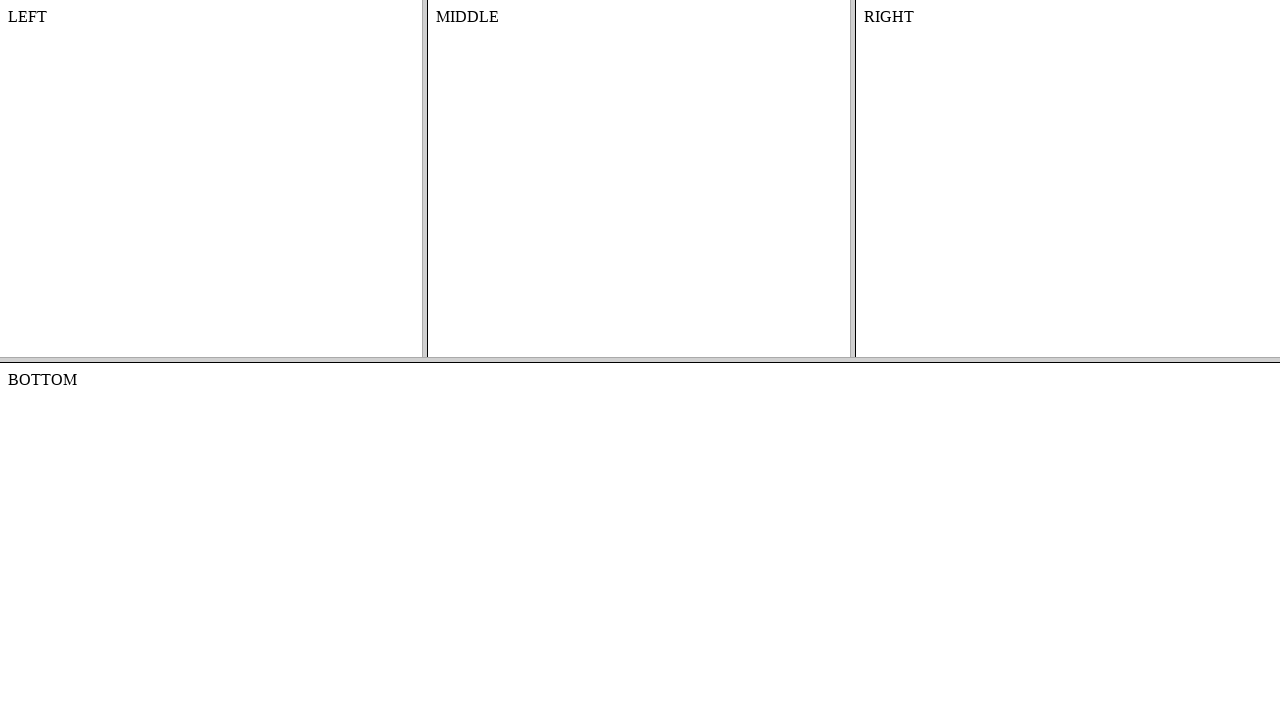

Located the bottom frame element
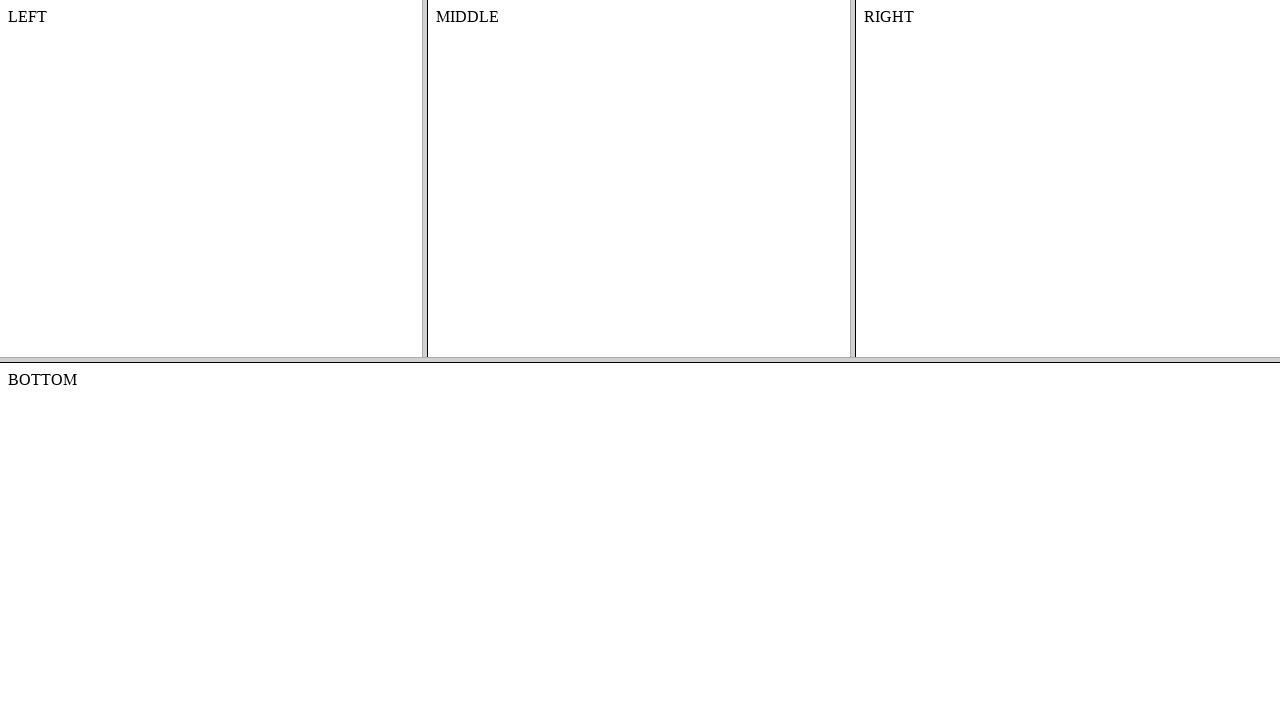

Retrieved text content from frame body
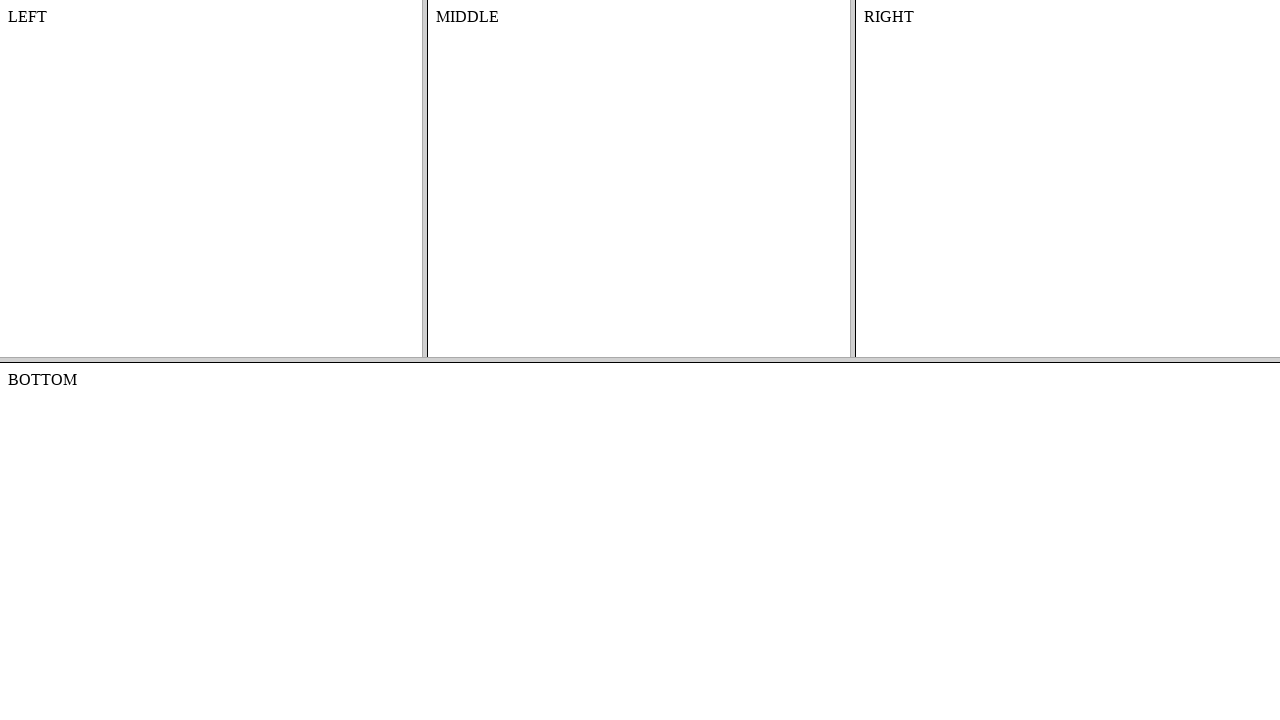

Printed frame text: BOTTOM

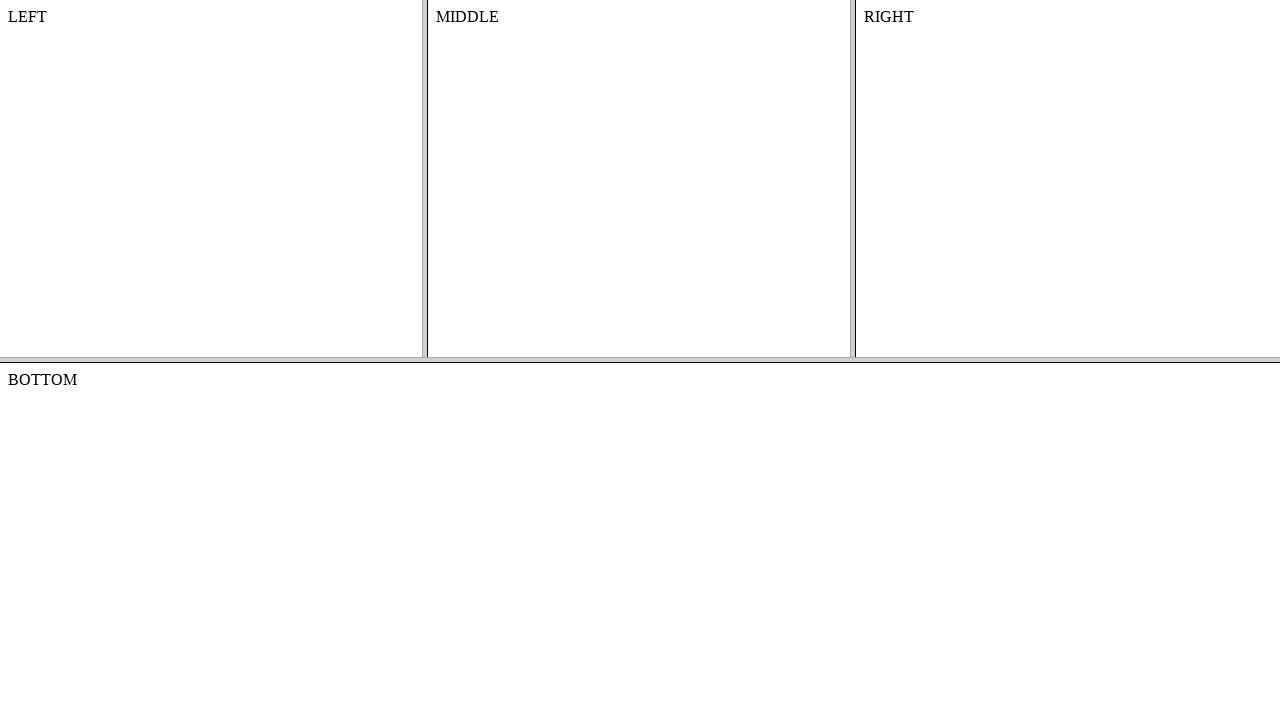

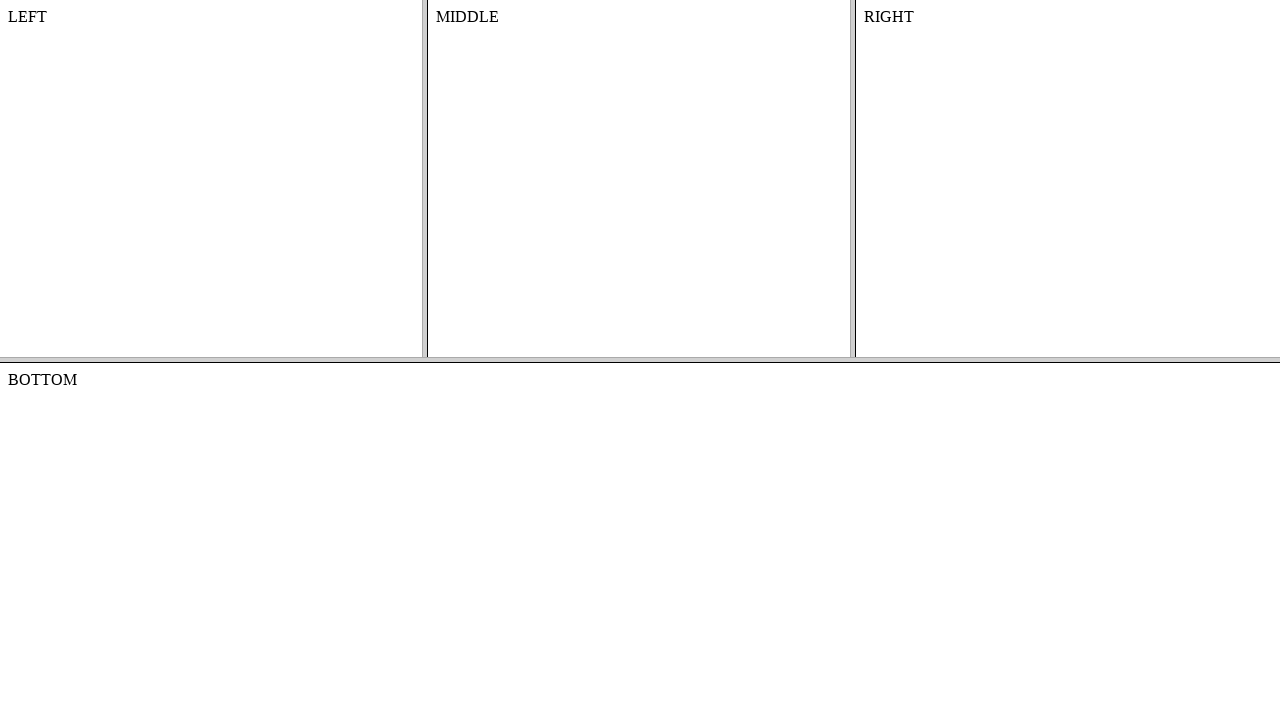